Tests Delta Airlines date picker by selecting departure and return dates from the calendar widget

Starting URL: https://www.delta.com/

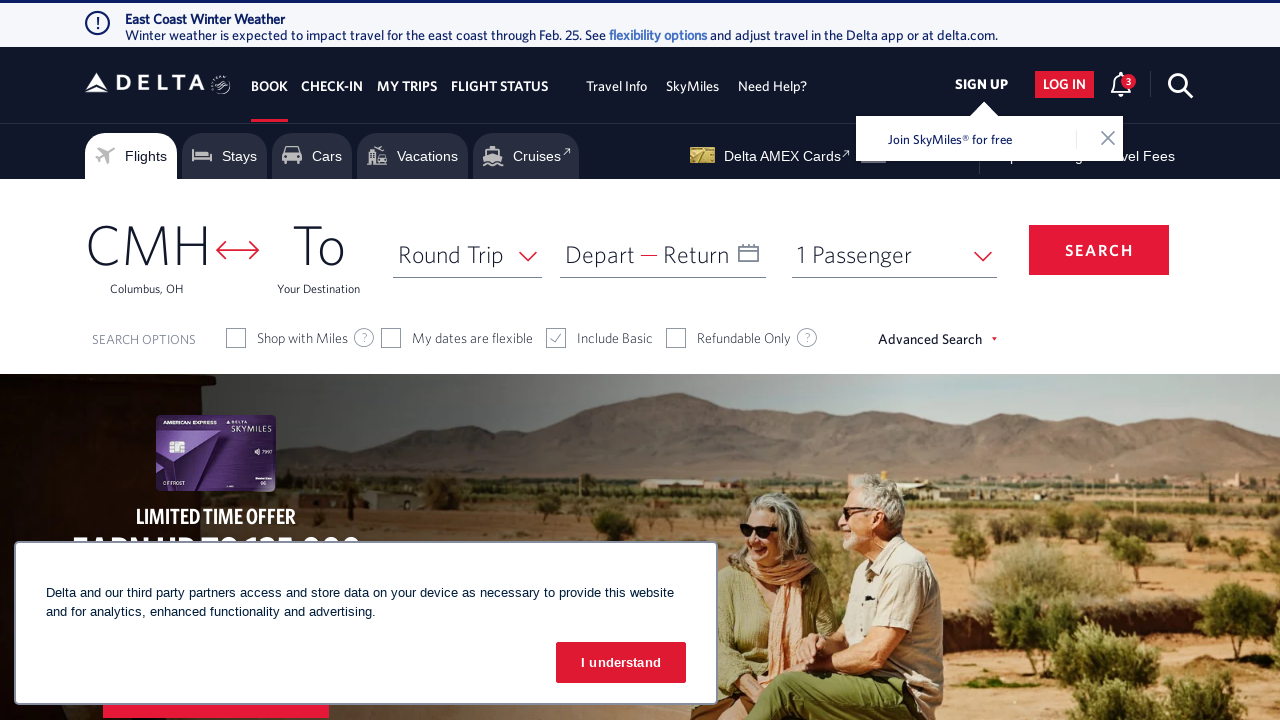

Clicked departure date input to open calendar widget at (663, 254) on #input_departureDate_1
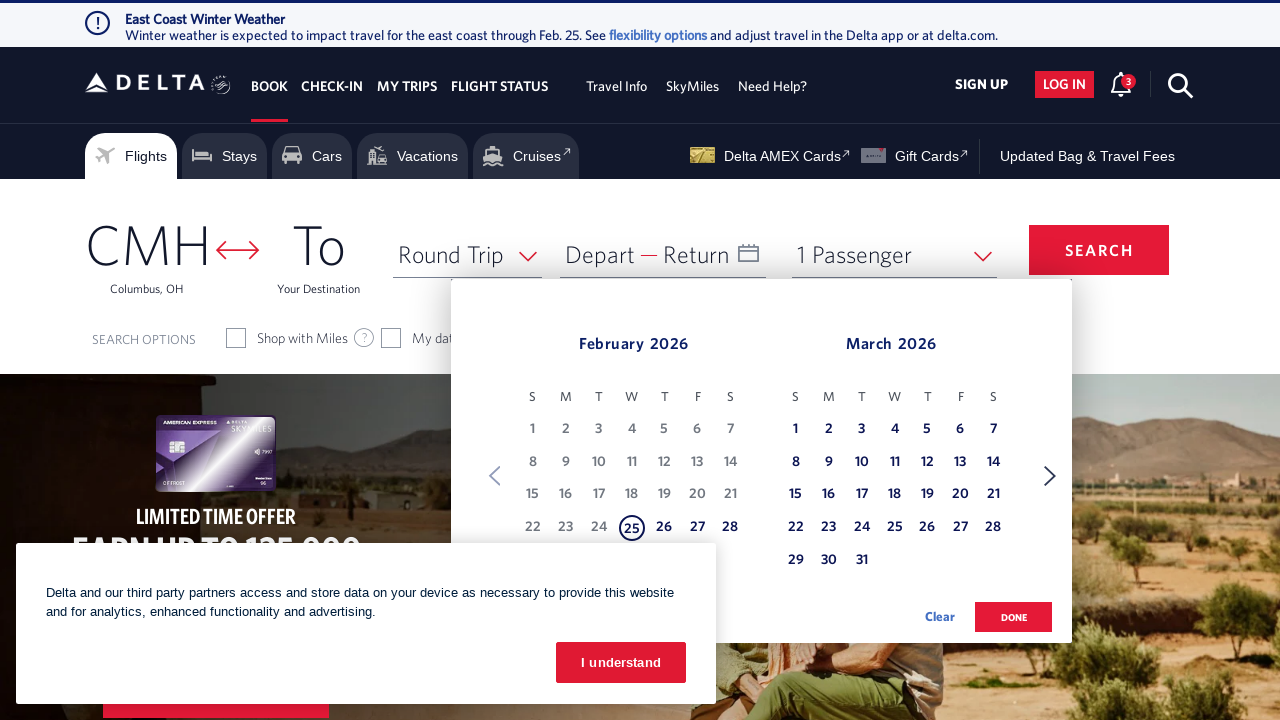

Retrieved initial departure month text
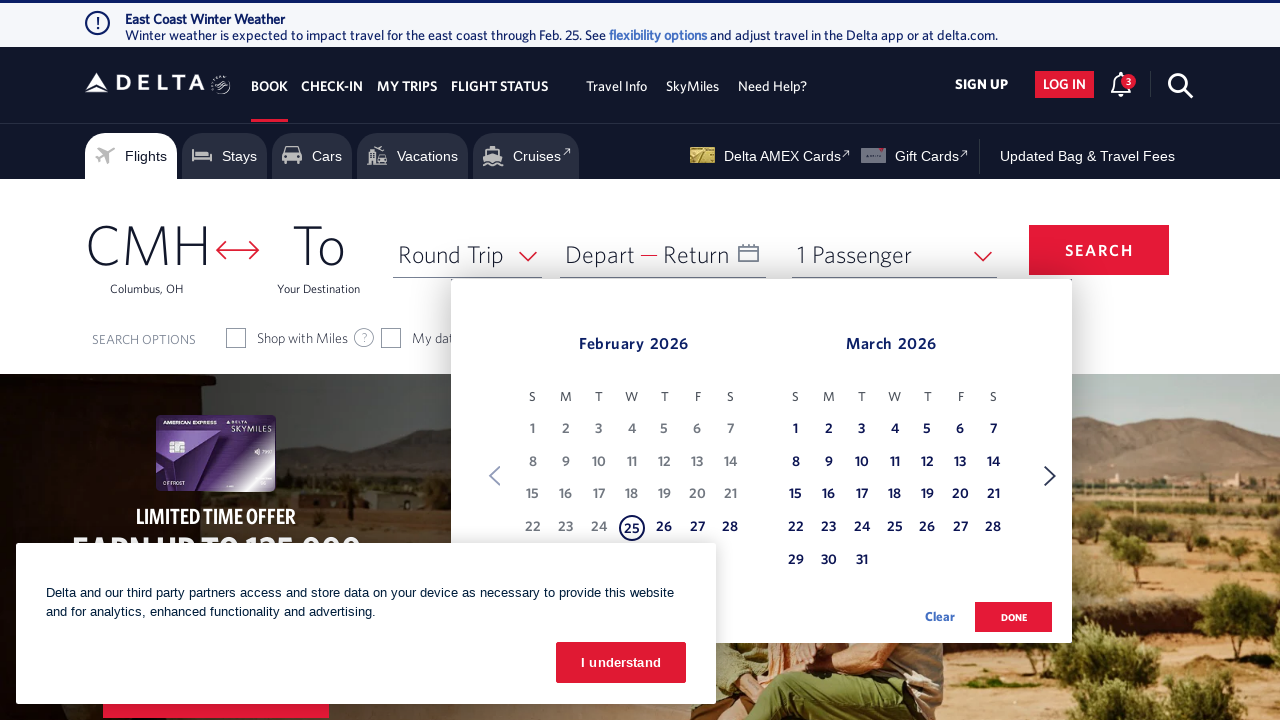

Clicked Next button to navigate to next month for departure date at (1050, 476) on xpath=//span[text() = 'Next']
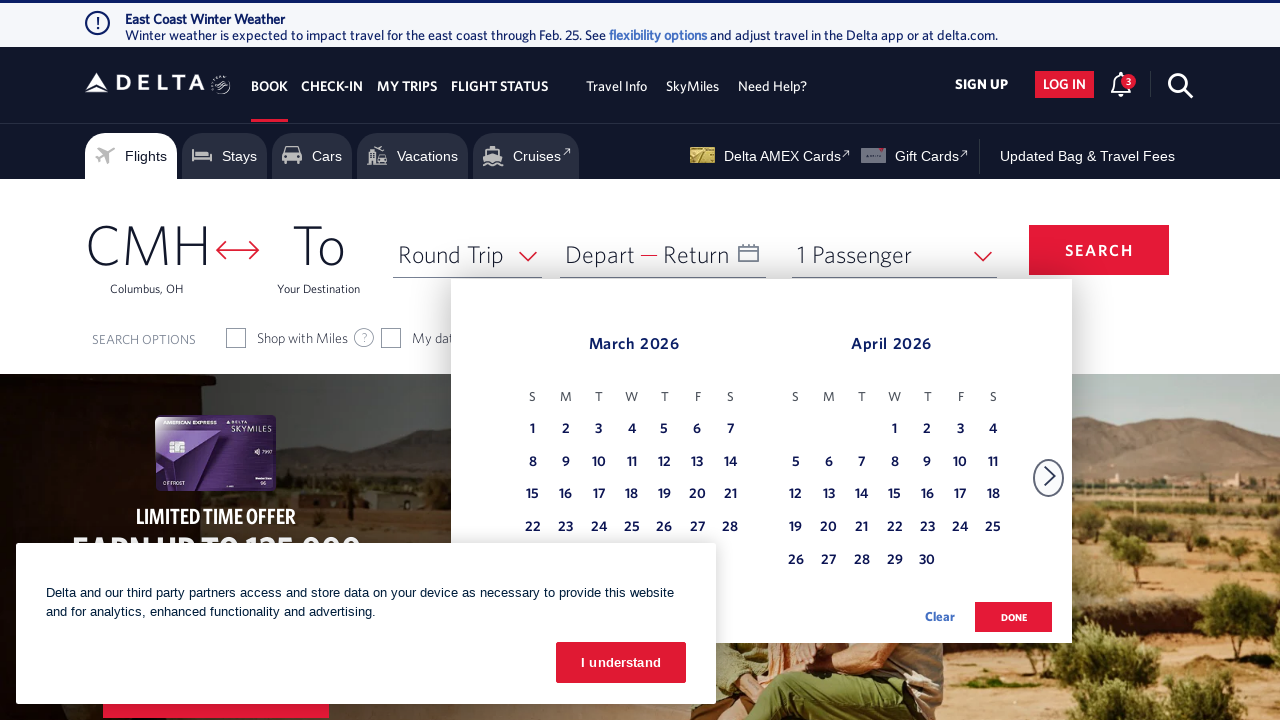

Retrieved updated departure month text
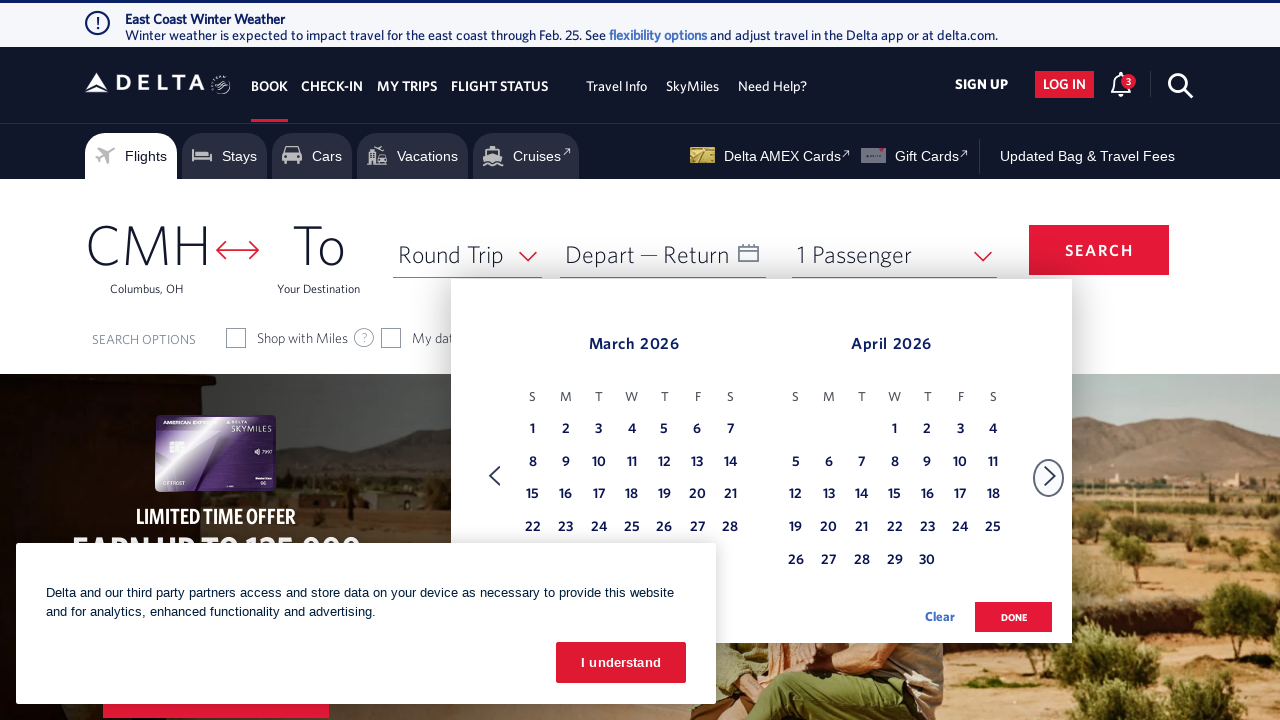

Clicked Next button to navigate to next month for departure date at (1050, 476) on xpath=//span[text() = 'Next']
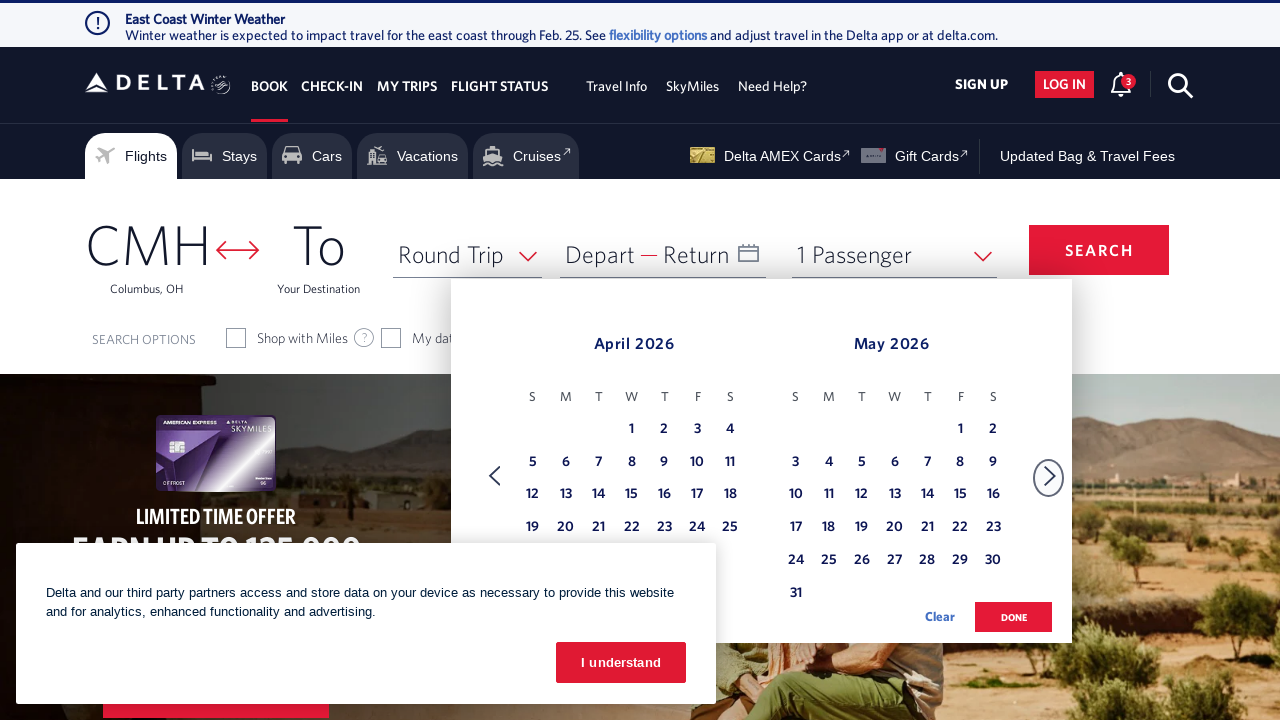

Retrieved updated departure month text
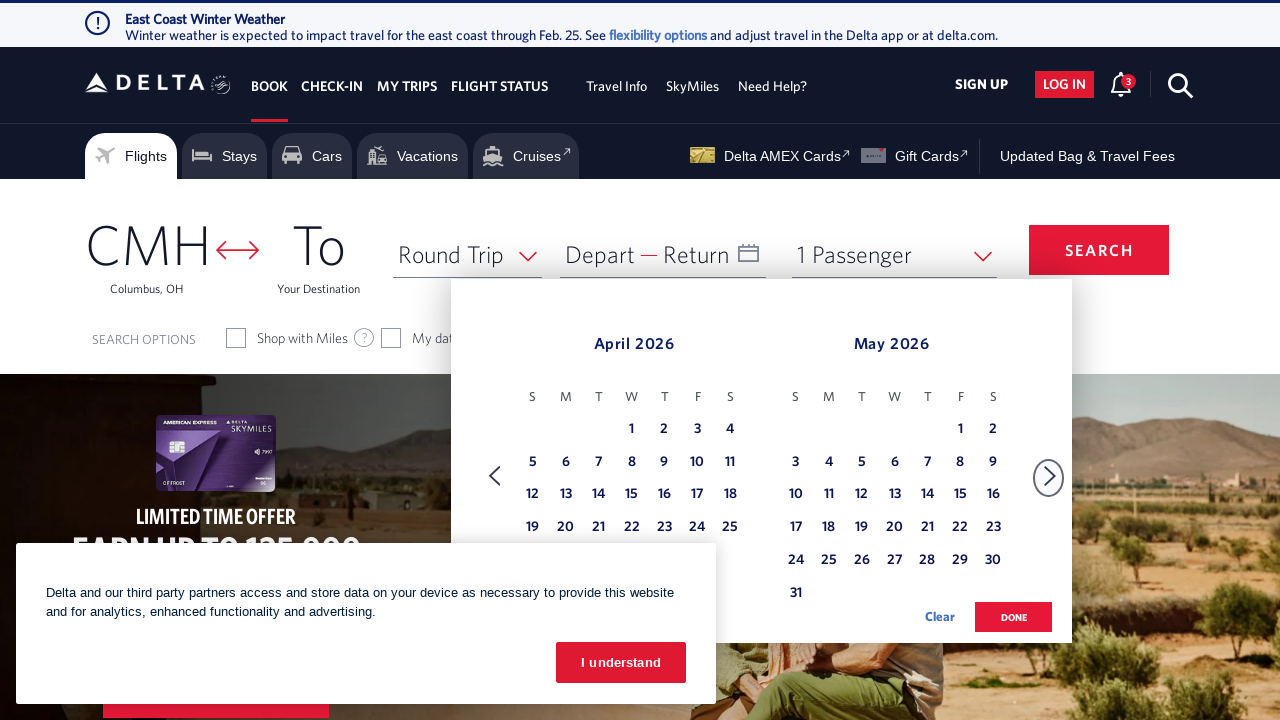

Clicked Next button to navigate to next month for departure date at (1050, 476) on xpath=//span[text() = 'Next']
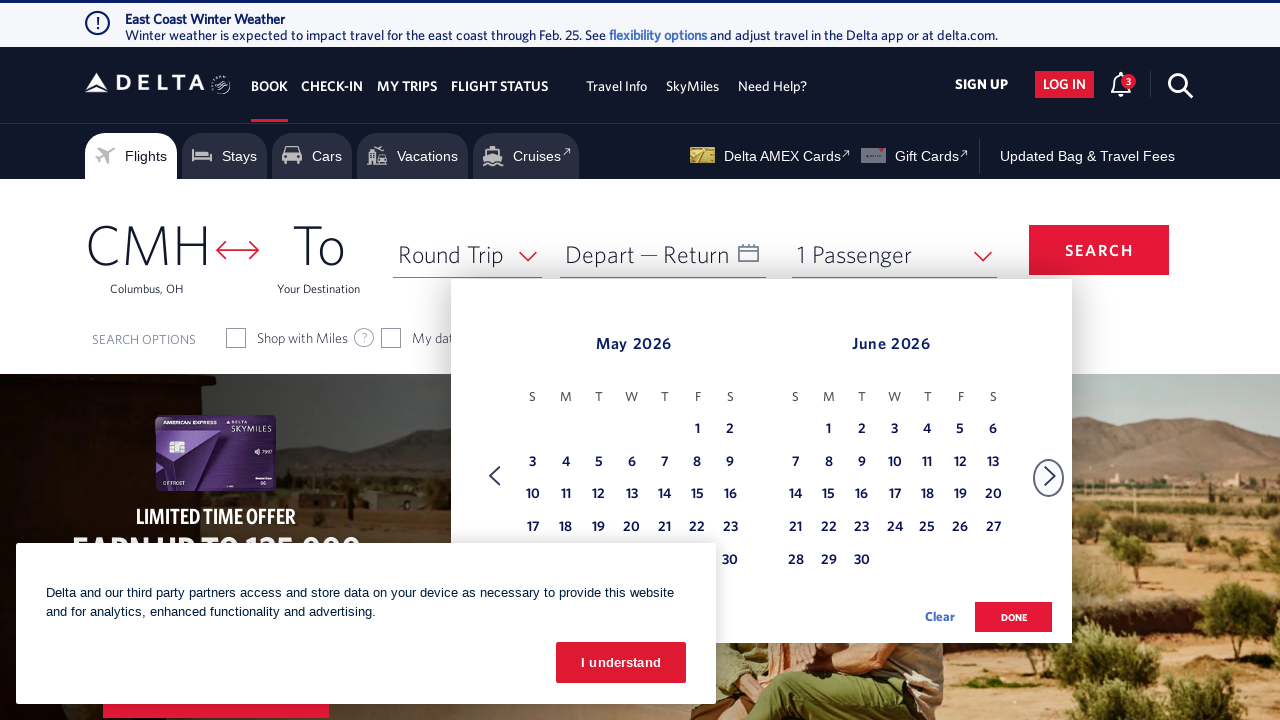

Retrieved updated departure month text
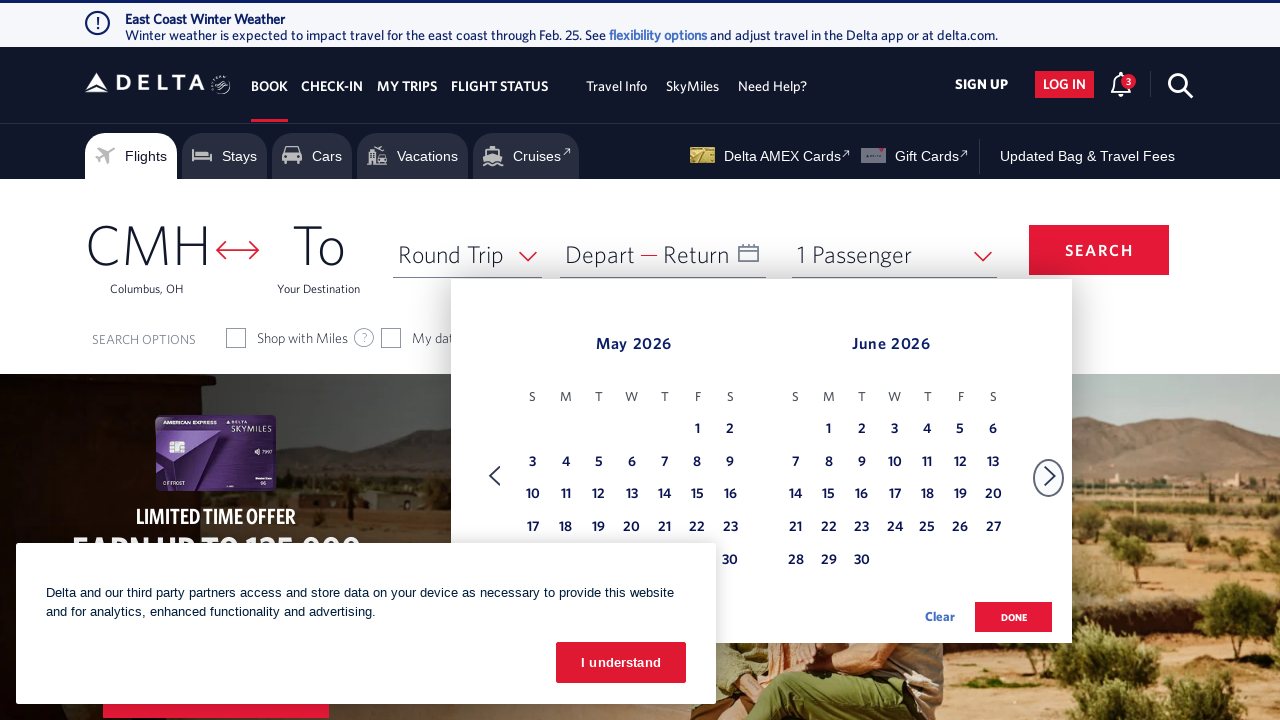

Clicked Next button to navigate to next month for departure date at (1050, 476) on xpath=//span[text() = 'Next']
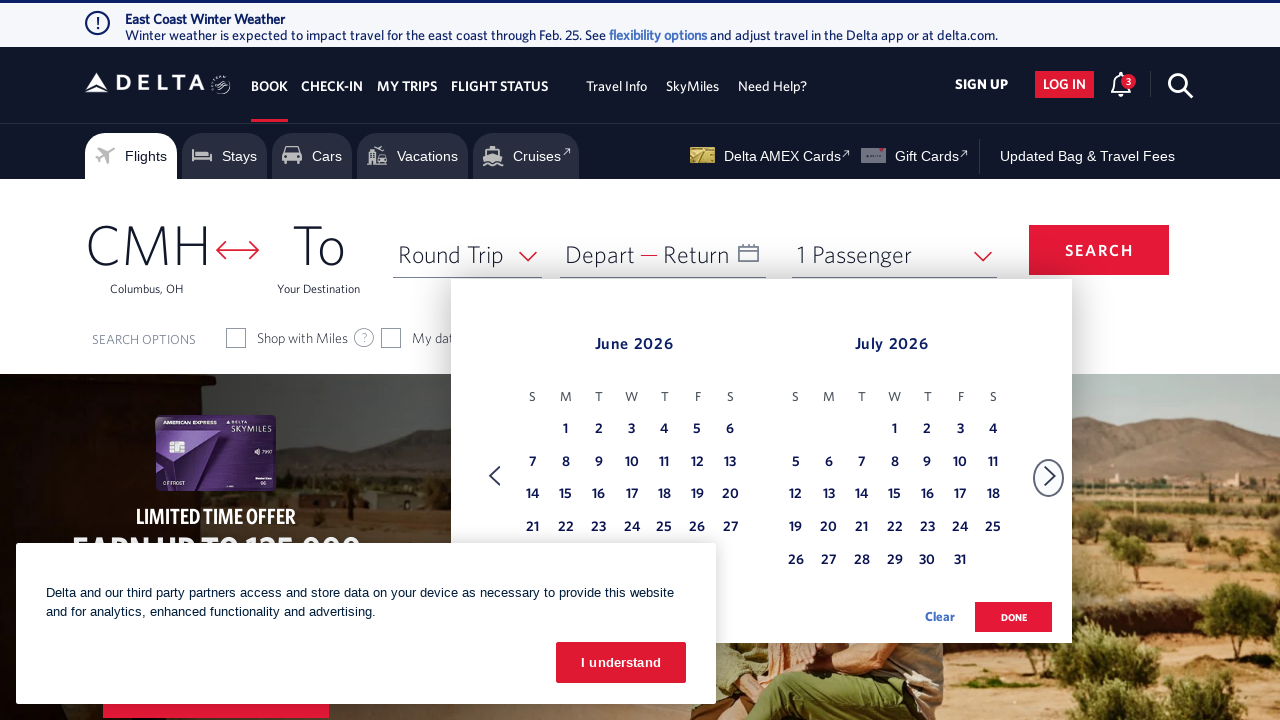

Retrieved updated departure month text
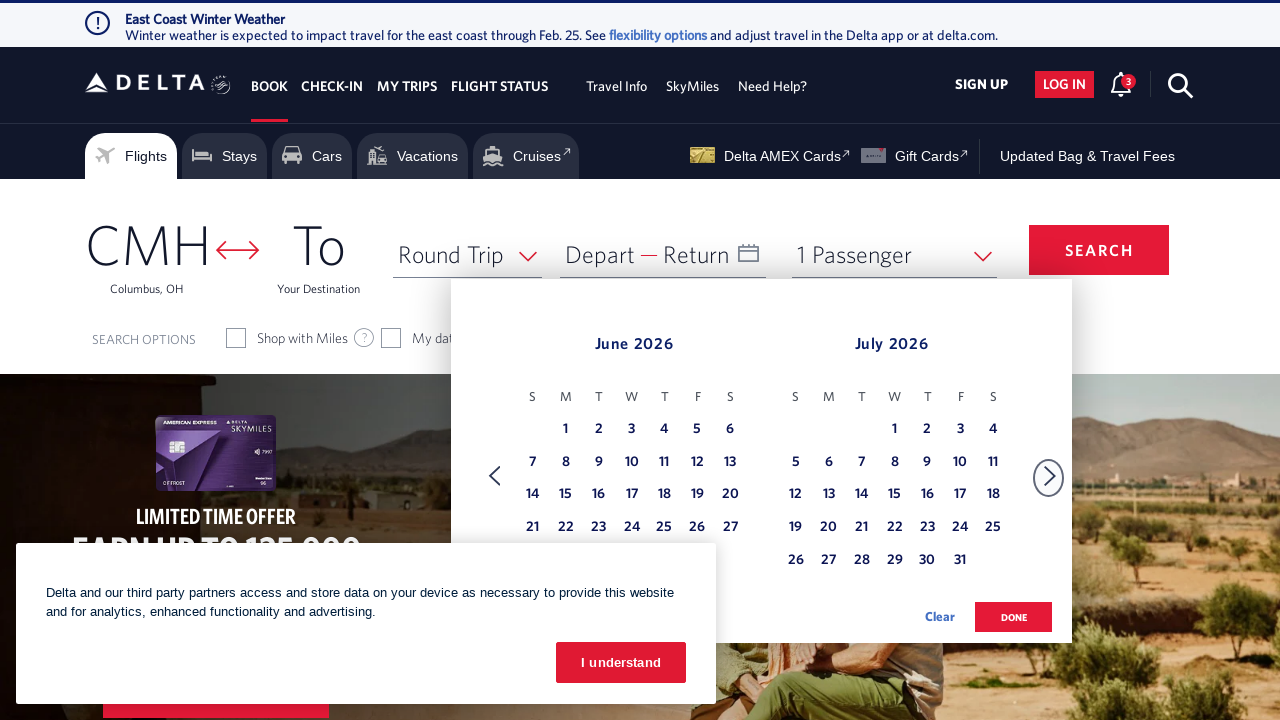

Clicked Next button to navigate to next month for departure date at (1050, 476) on xpath=//span[text() = 'Next']
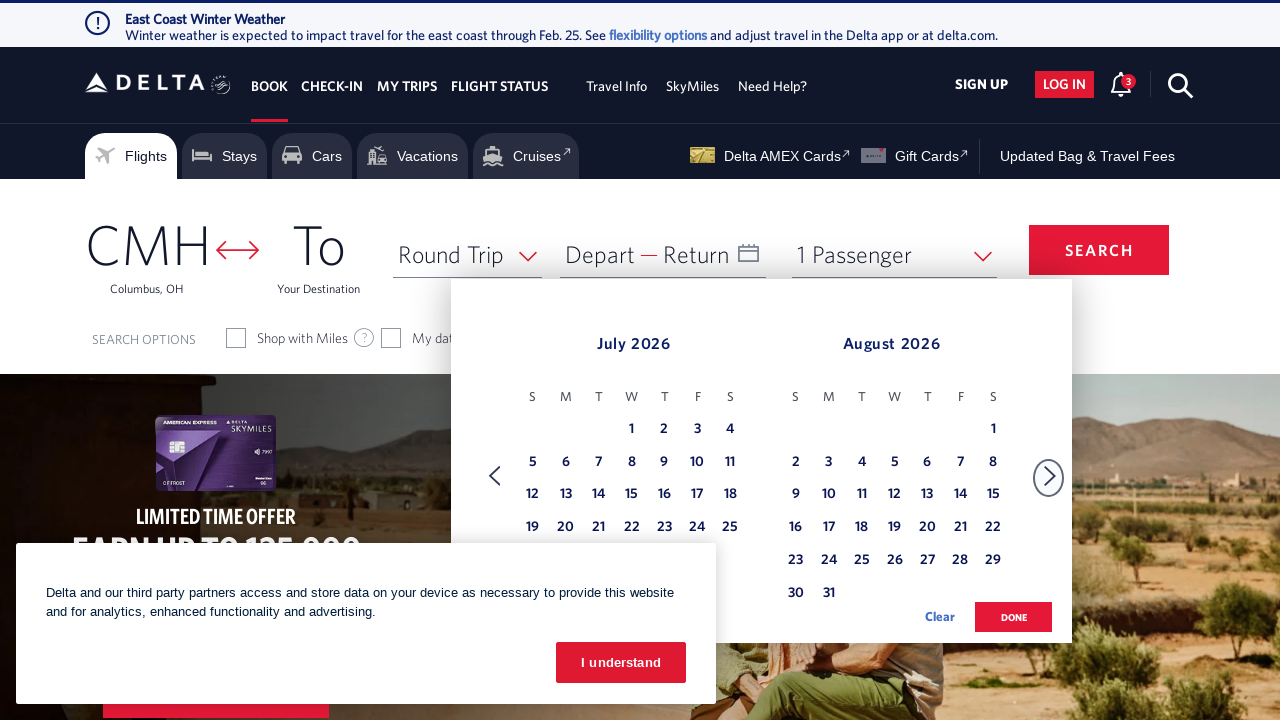

Retrieved updated departure month text
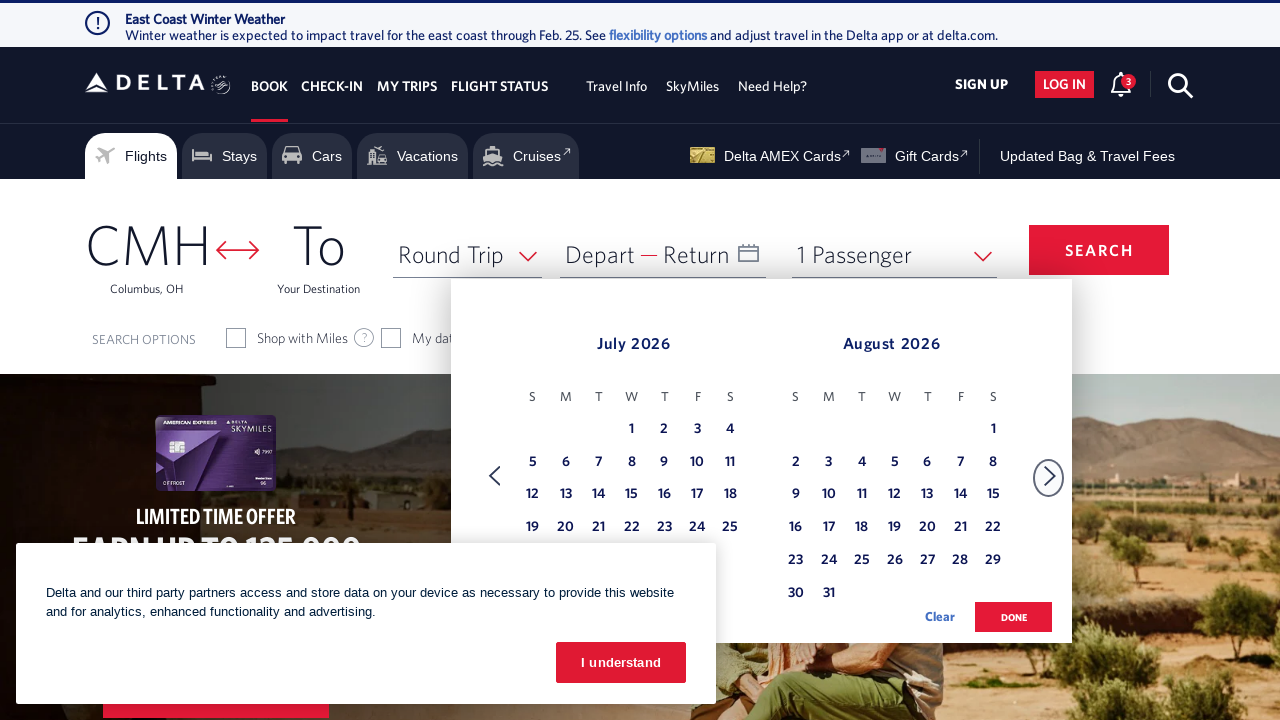

Clicked Next button to navigate to next month for departure date at (1050, 476) on xpath=//span[text() = 'Next']
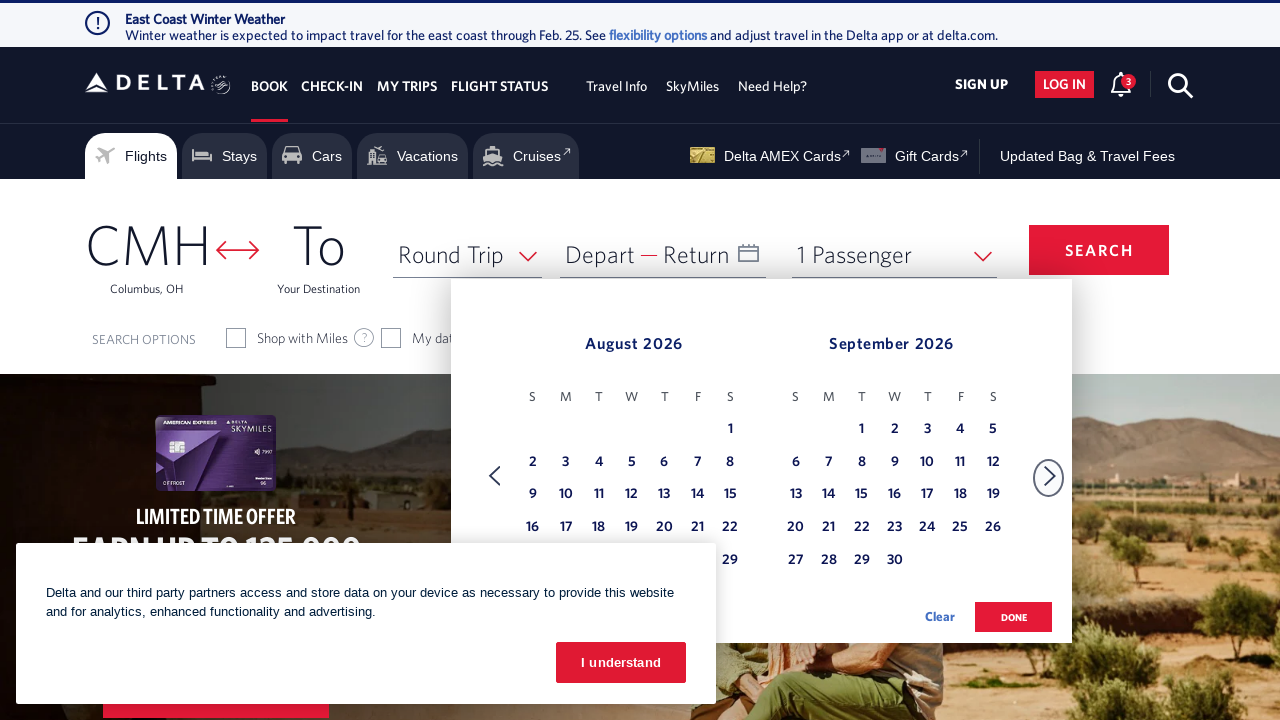

Retrieved updated departure month text
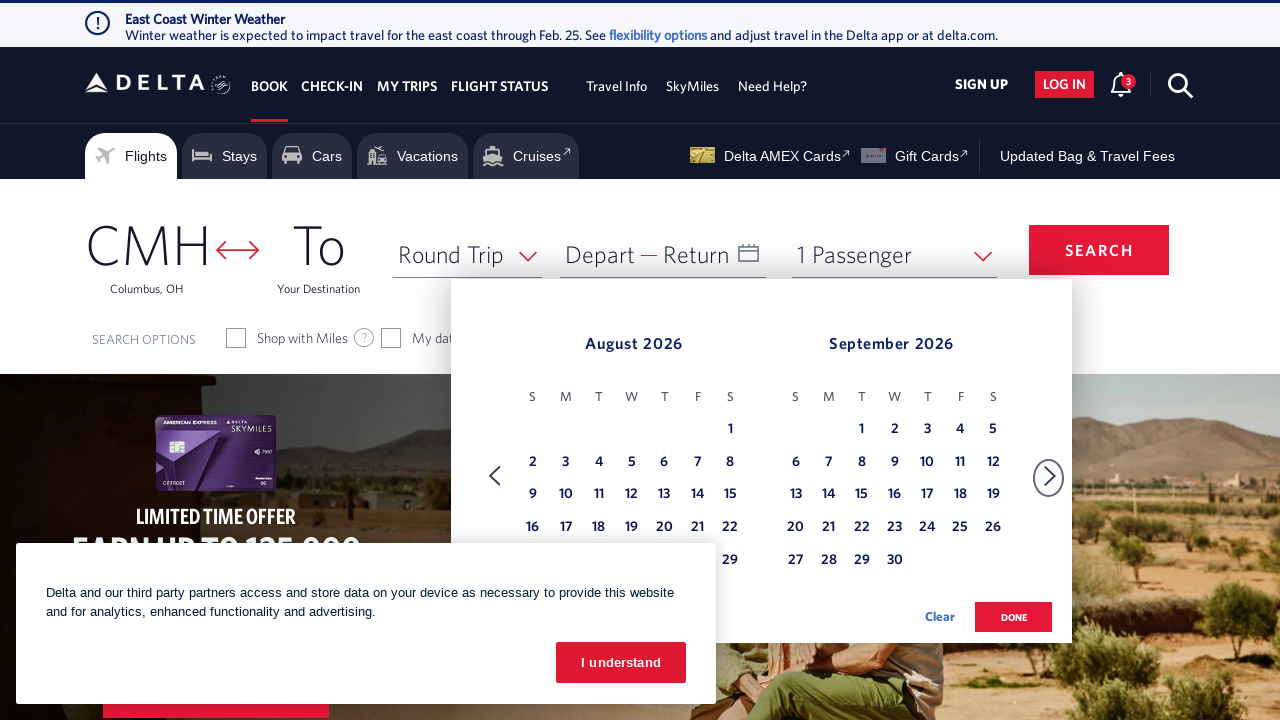

Clicked Next button to navigate to next month for departure date at (1050, 476) on xpath=//span[text() = 'Next']
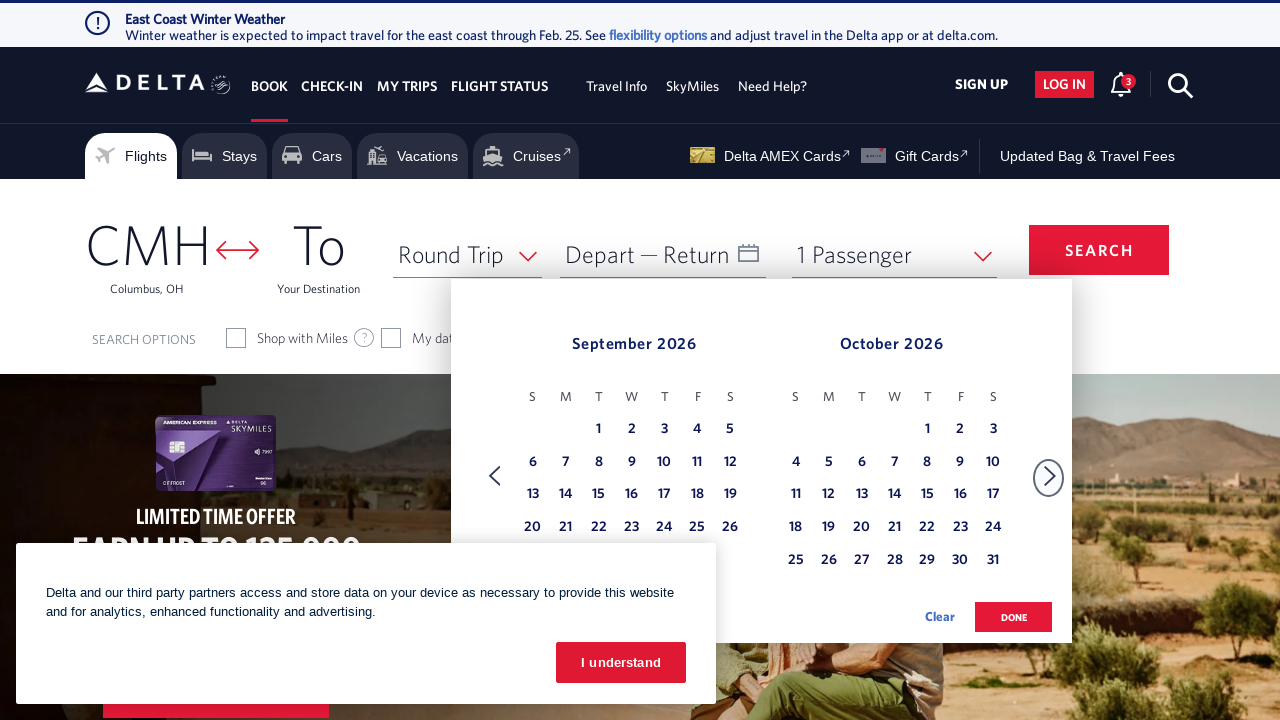

Retrieved updated departure month text
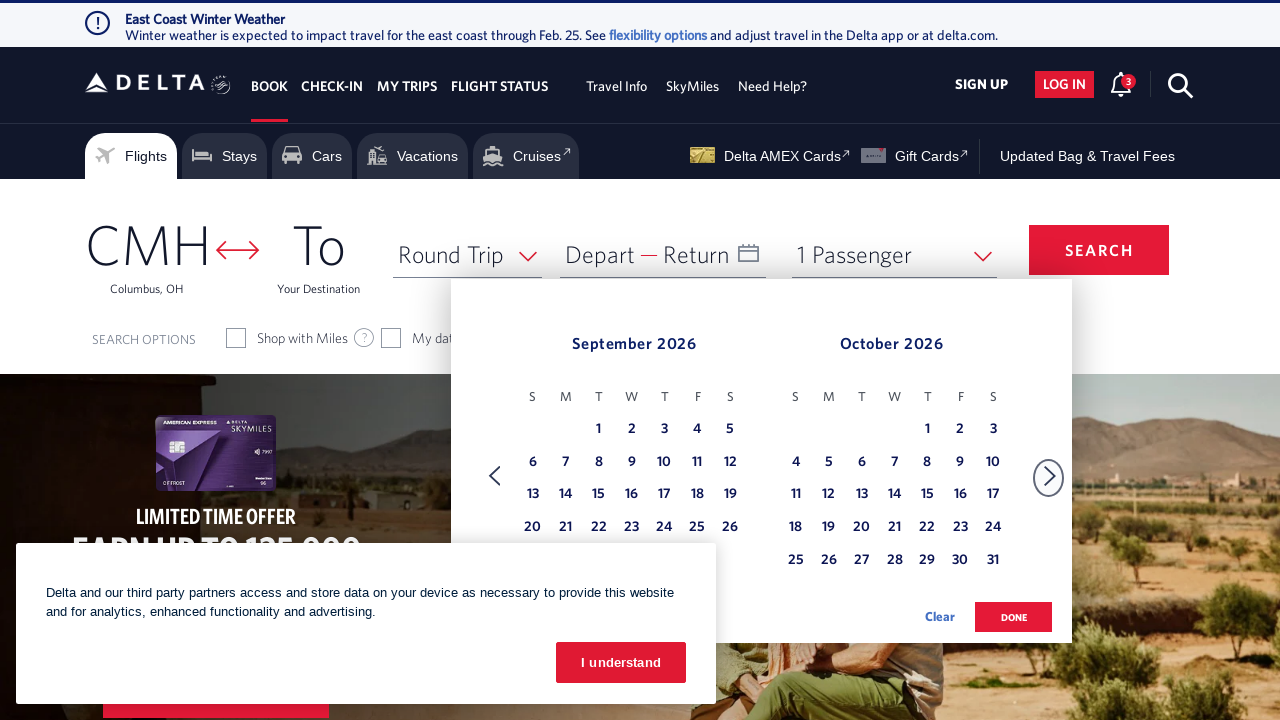

Clicked Next button to navigate to next month for departure date at (1050, 476) on xpath=//span[text() = 'Next']
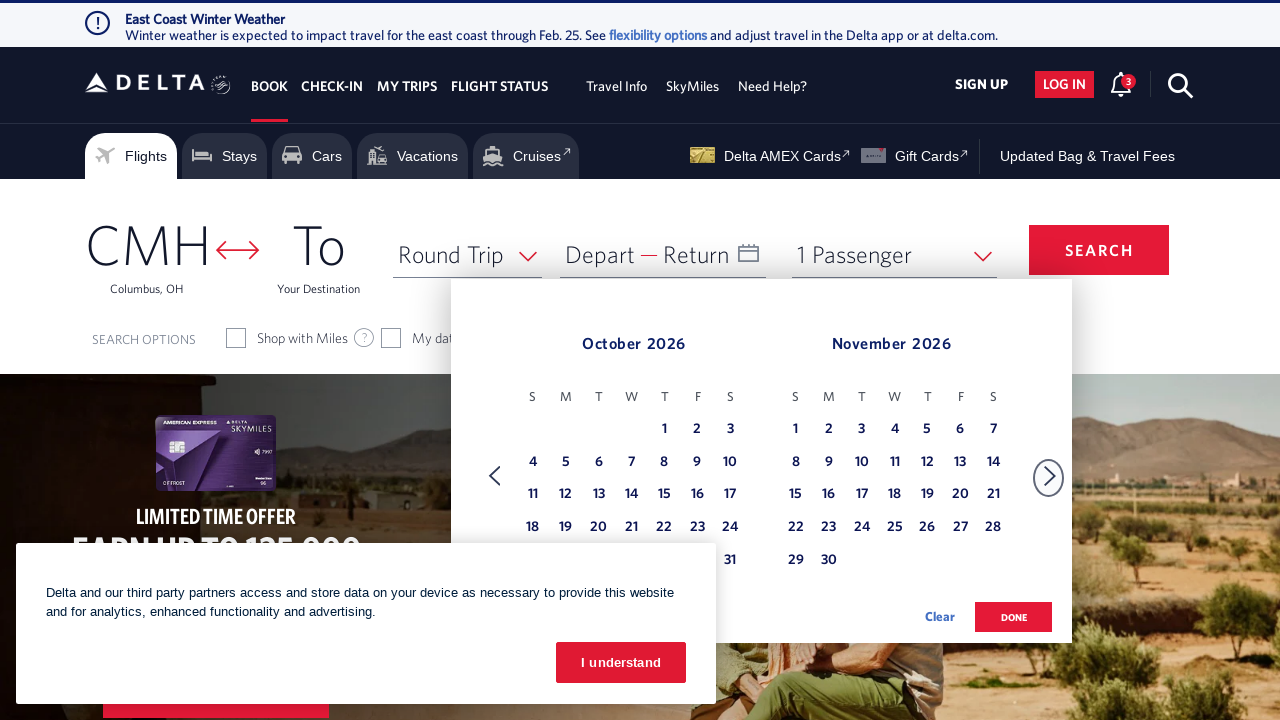

Retrieved updated departure month text
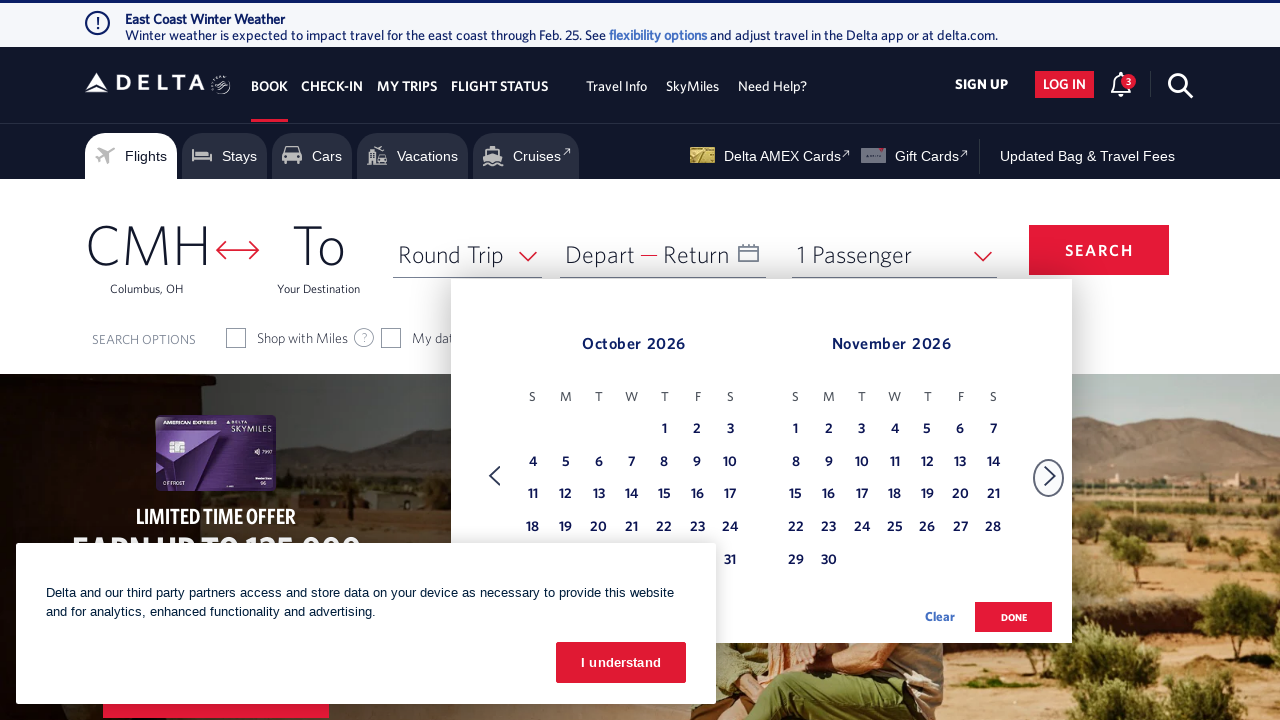

Retrieved all departure date cells from October calendar
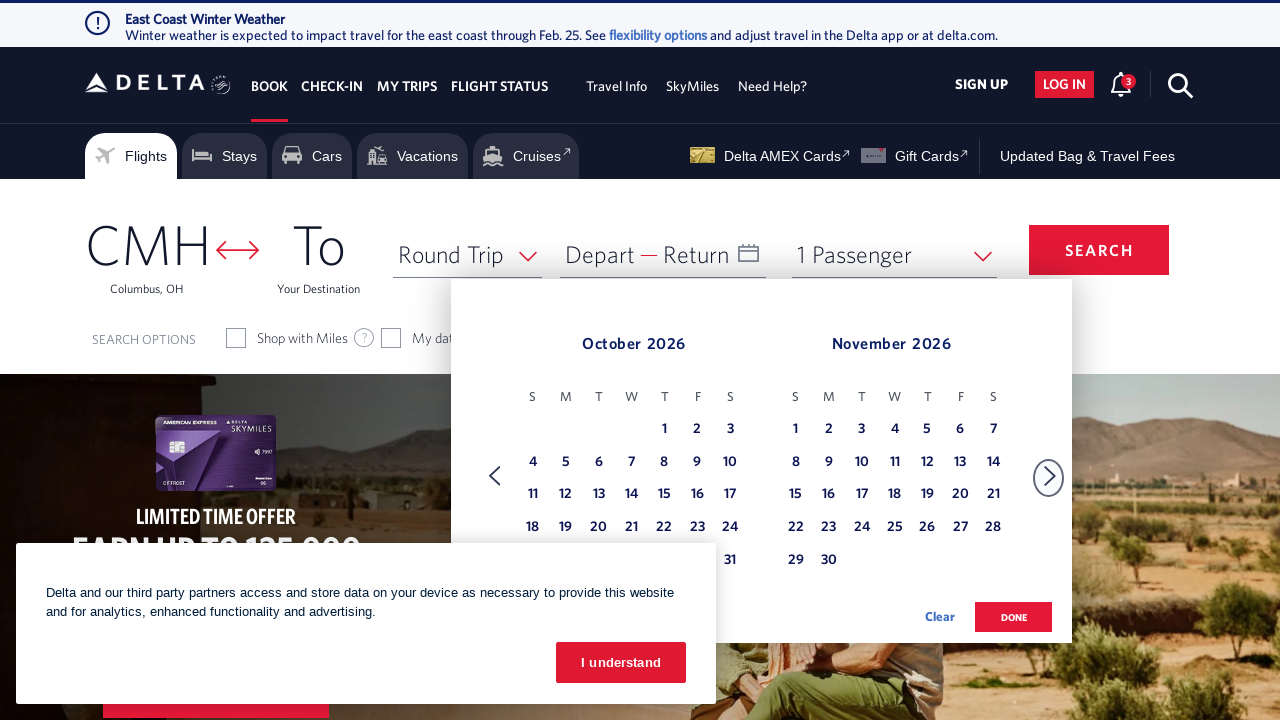

Selected October 11 as departure date at (533, 495) on xpath=//tbody[@class = 'dl-datepicker-tbody-0']/tr/td >> nth=21
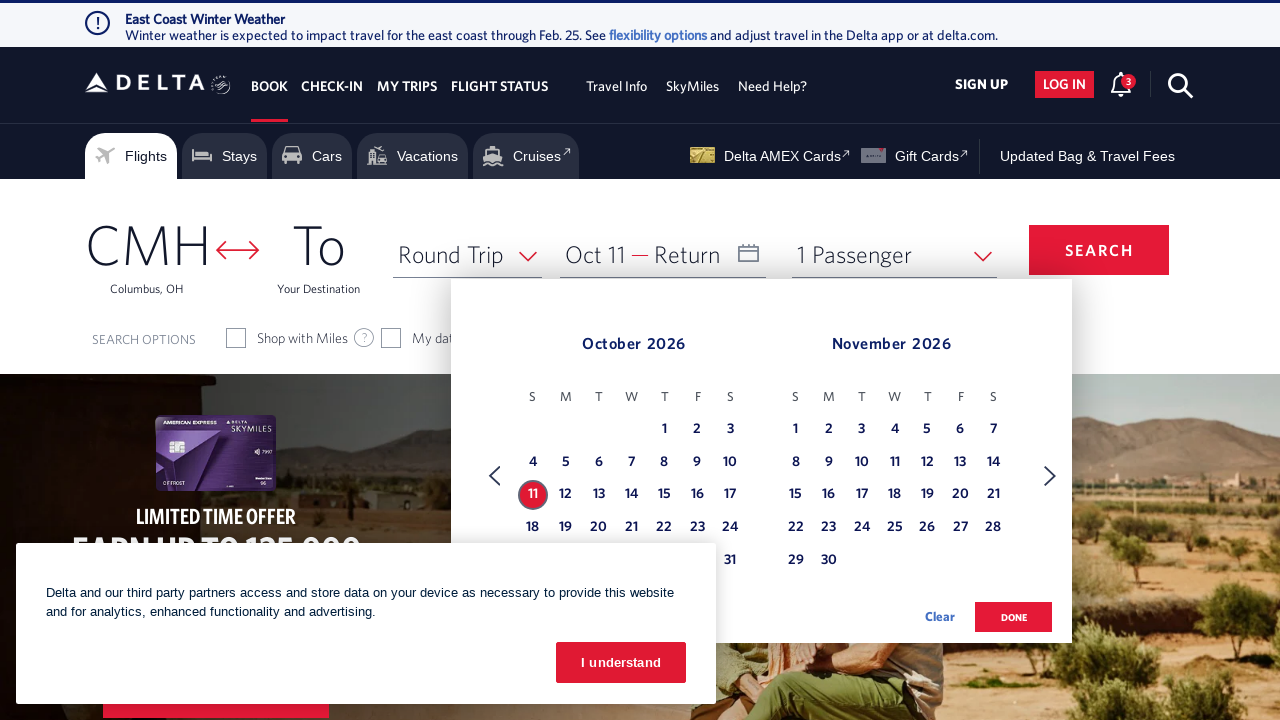

Retrieved initial return month text
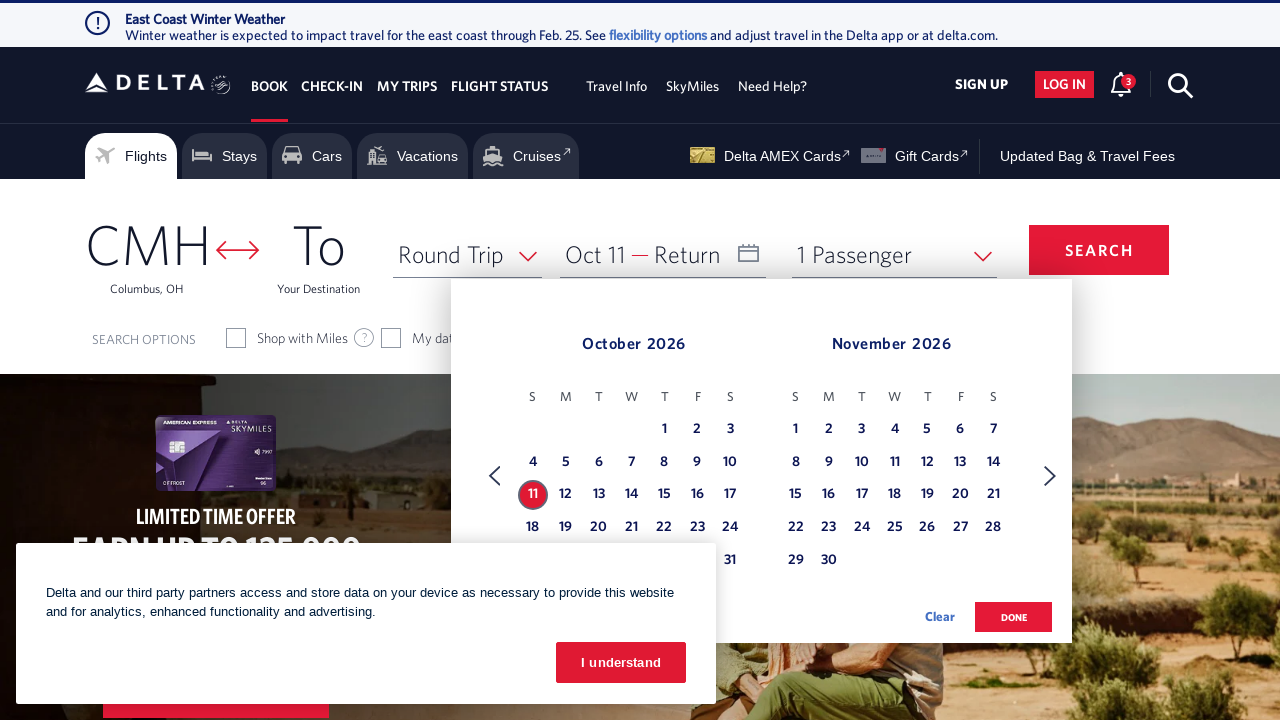

Clicked Next button to navigate to next month for return date at (1050, 476) on xpath=//span[text() = 'Next']
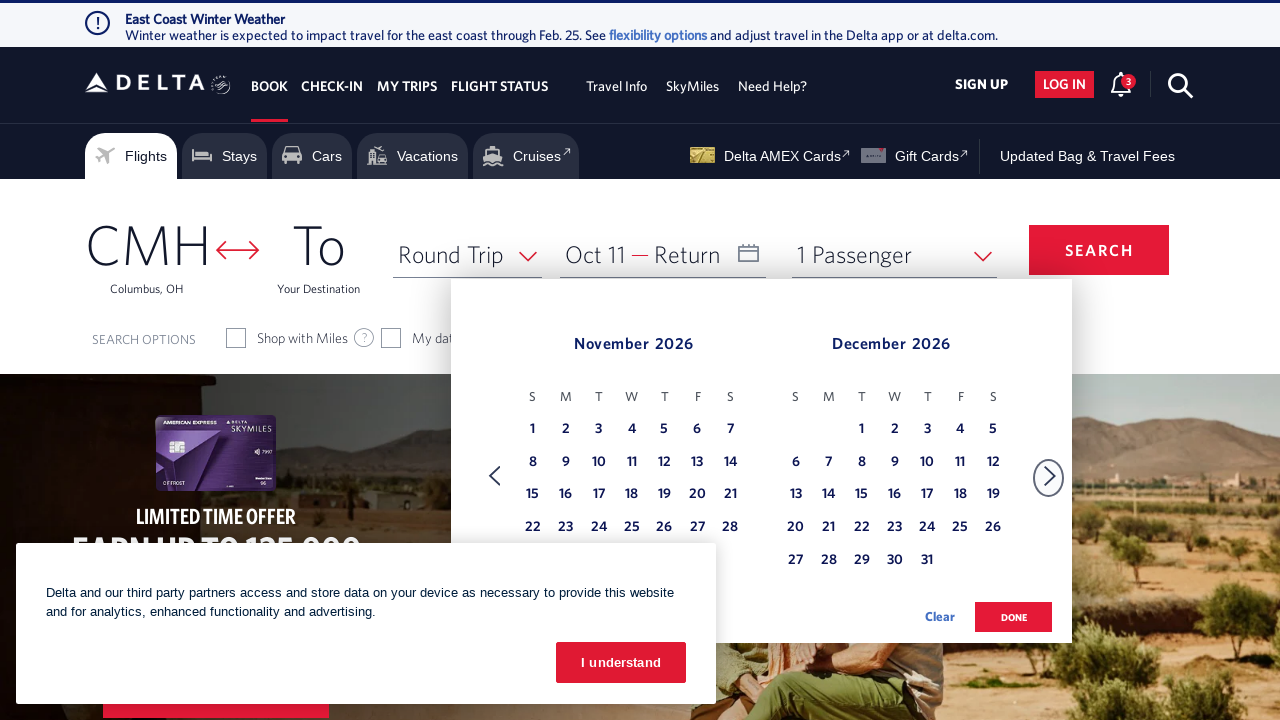

Retrieved updated return month text
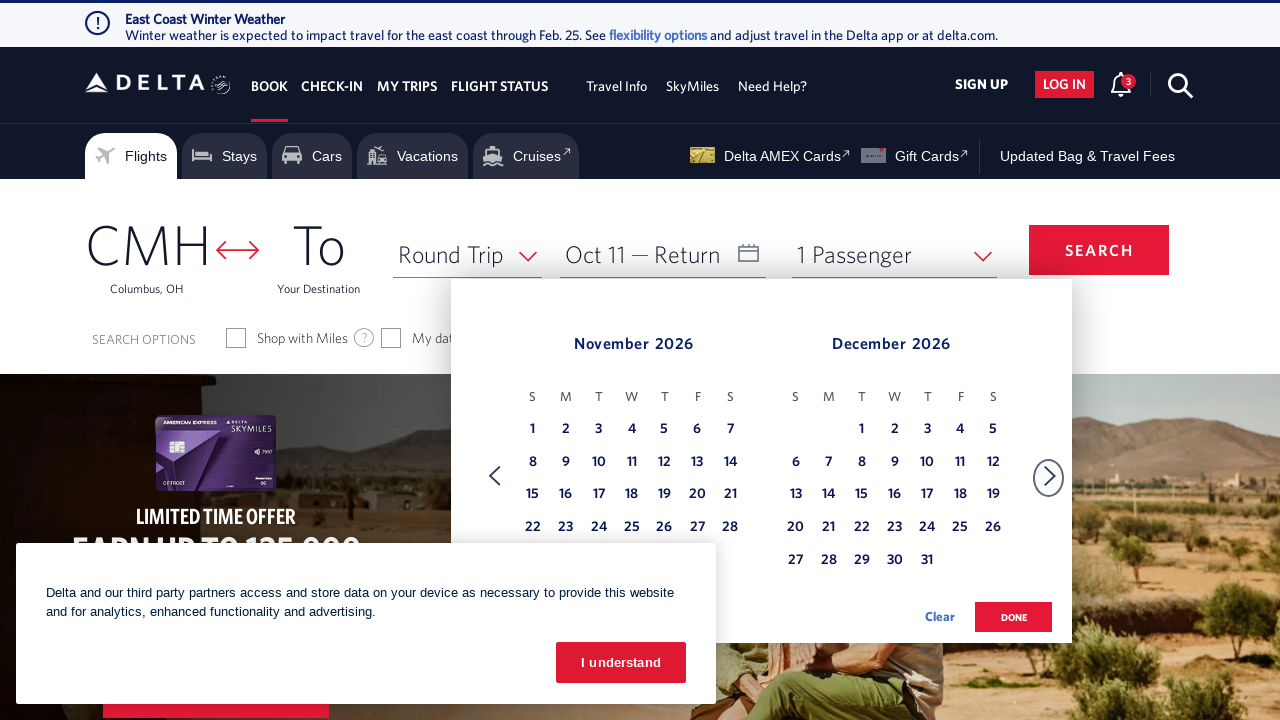

Retrieved all return date cells from December calendar
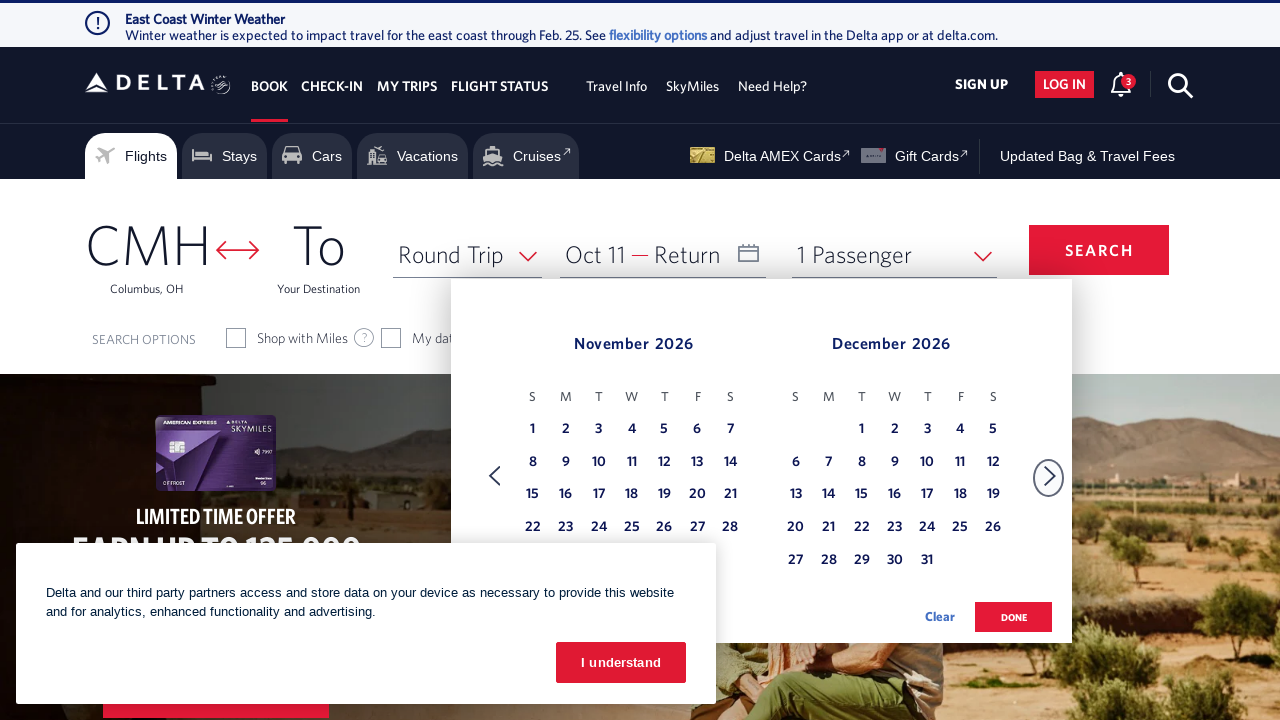

Selected December 20 as return date at (796, 528) on xpath=//tbody[@class = 'dl-datepicker-tbody-1']/tr/td >> nth=28
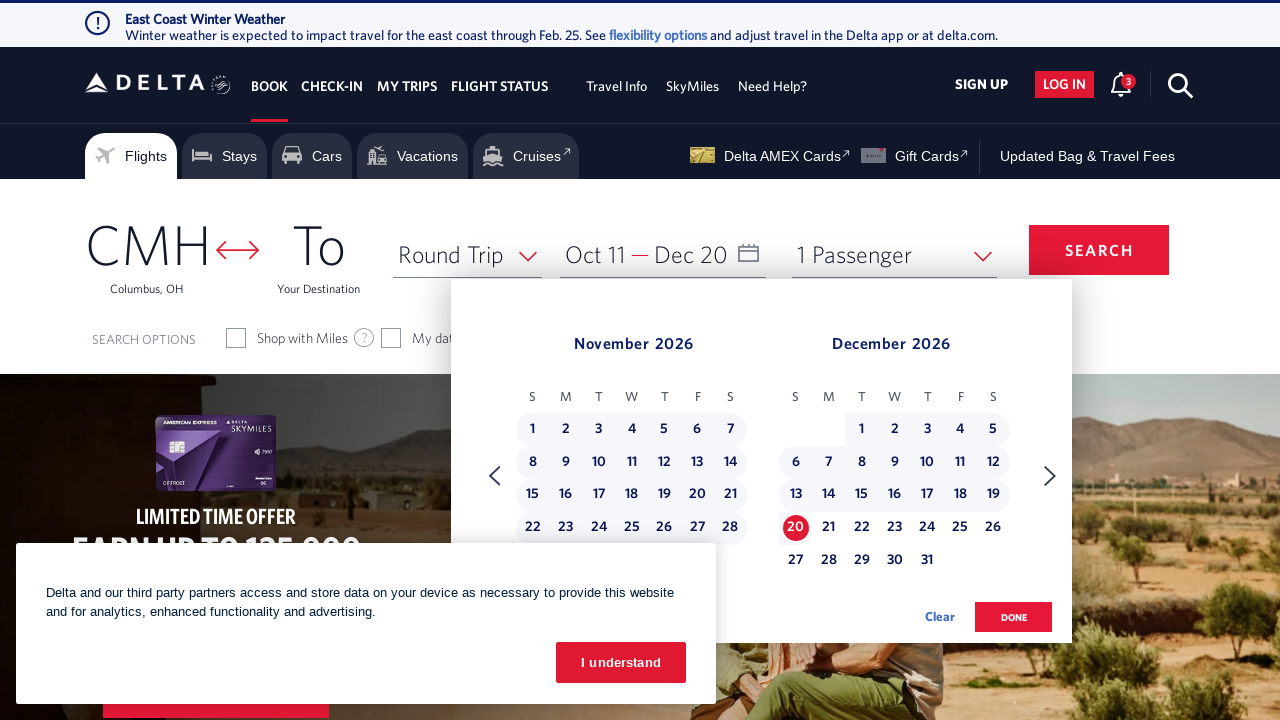

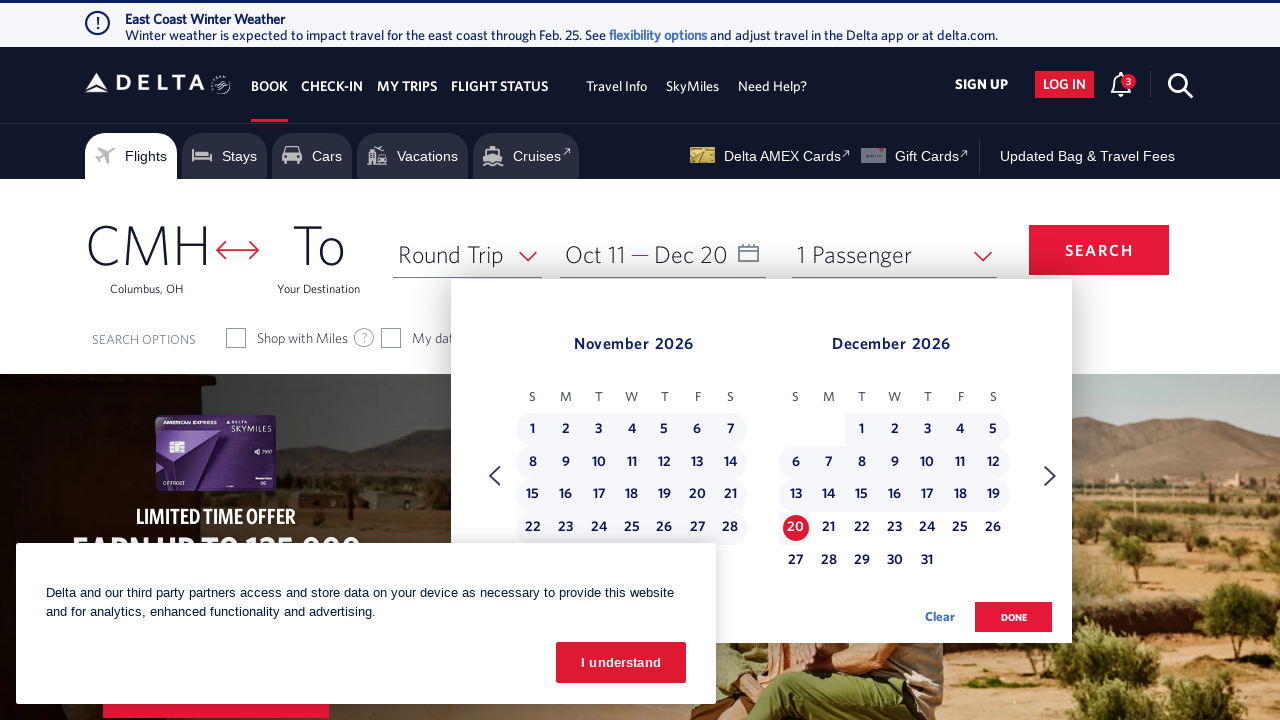